Navigates to the nopCommerce website homepage

Starting URL: https://www.nopcommerce.com/

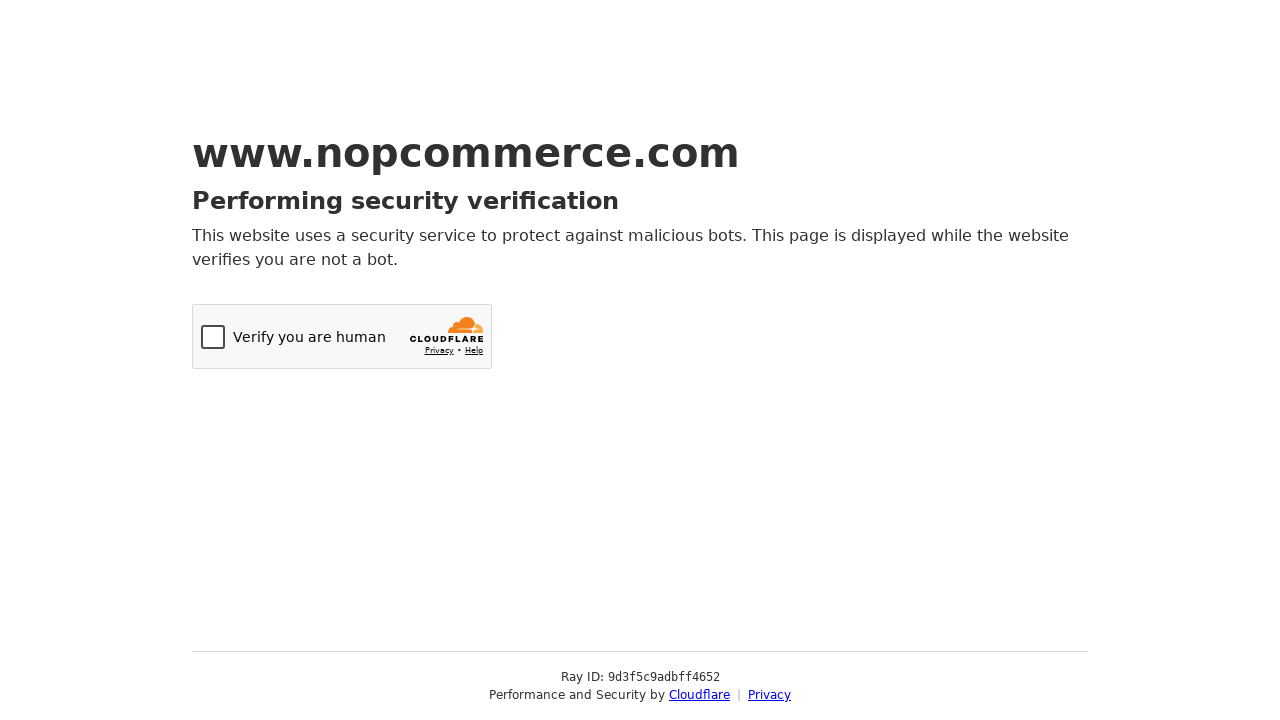

Navigated to nopCommerce homepage at https://www.nopcommerce.com/
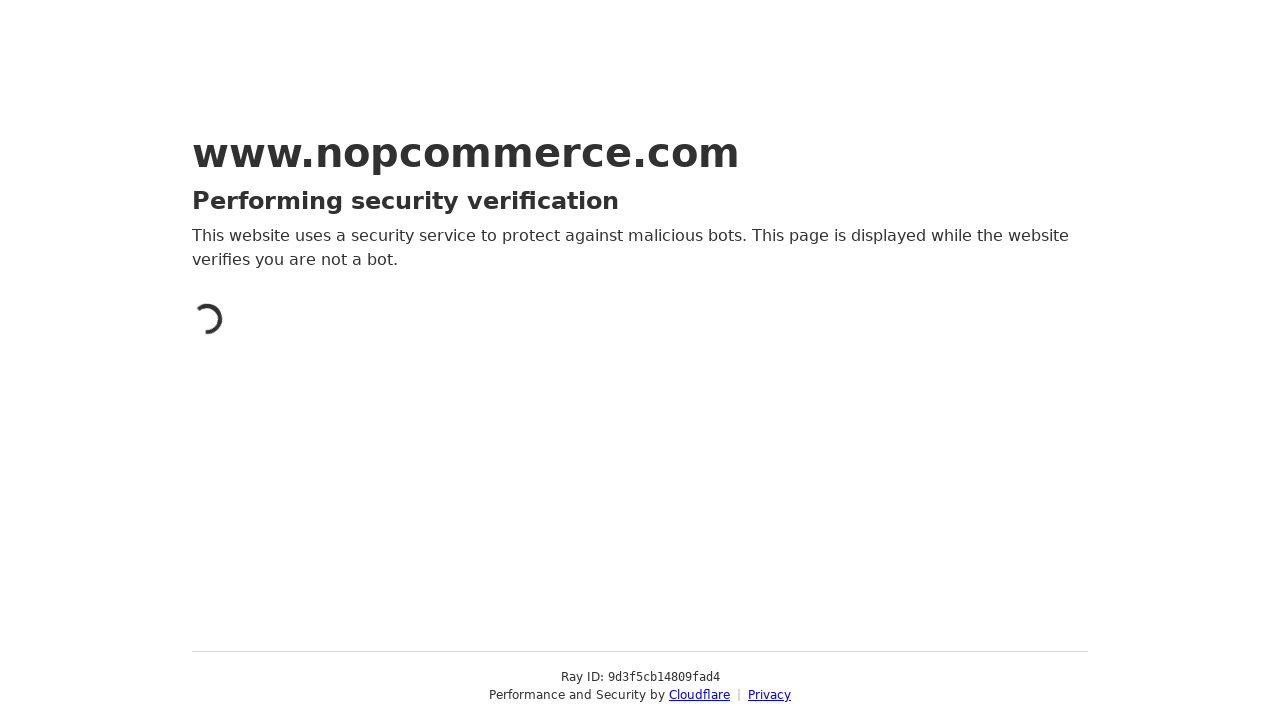

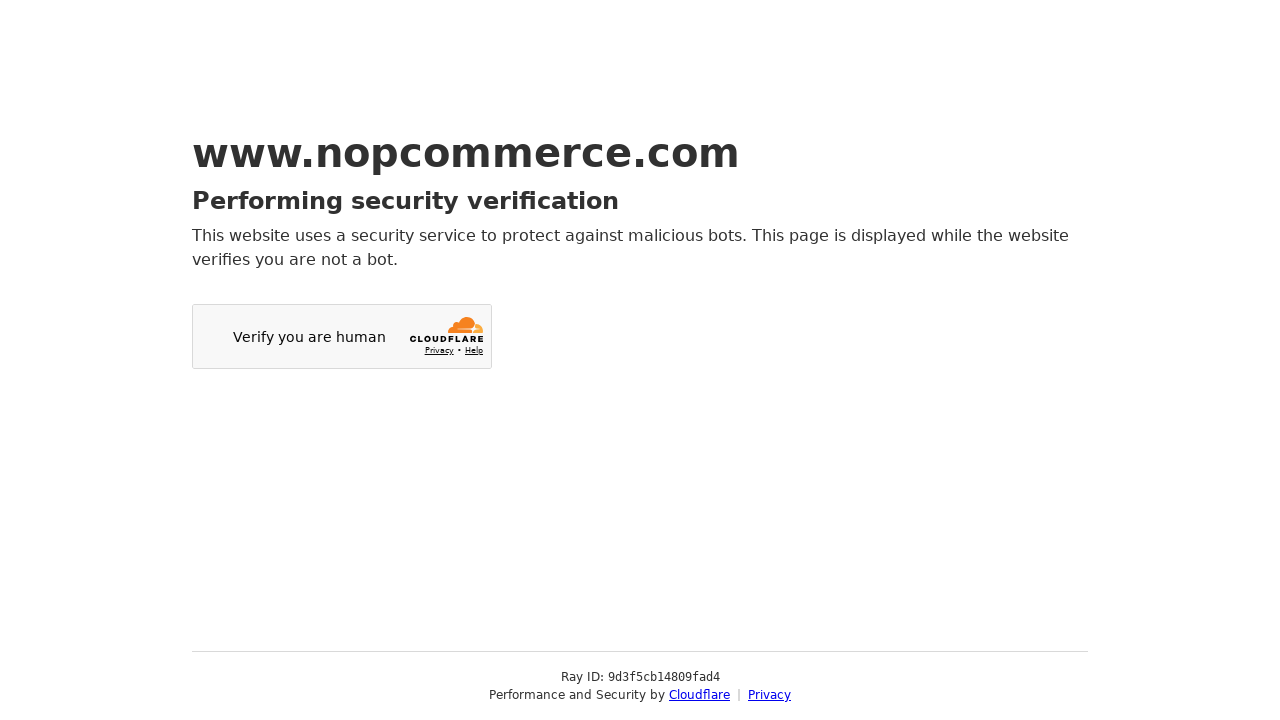